Navigates to jasonraimondi.com and verifies the page loads successfully by checking the response status code

Starting URL: https://jasonraimondi.com

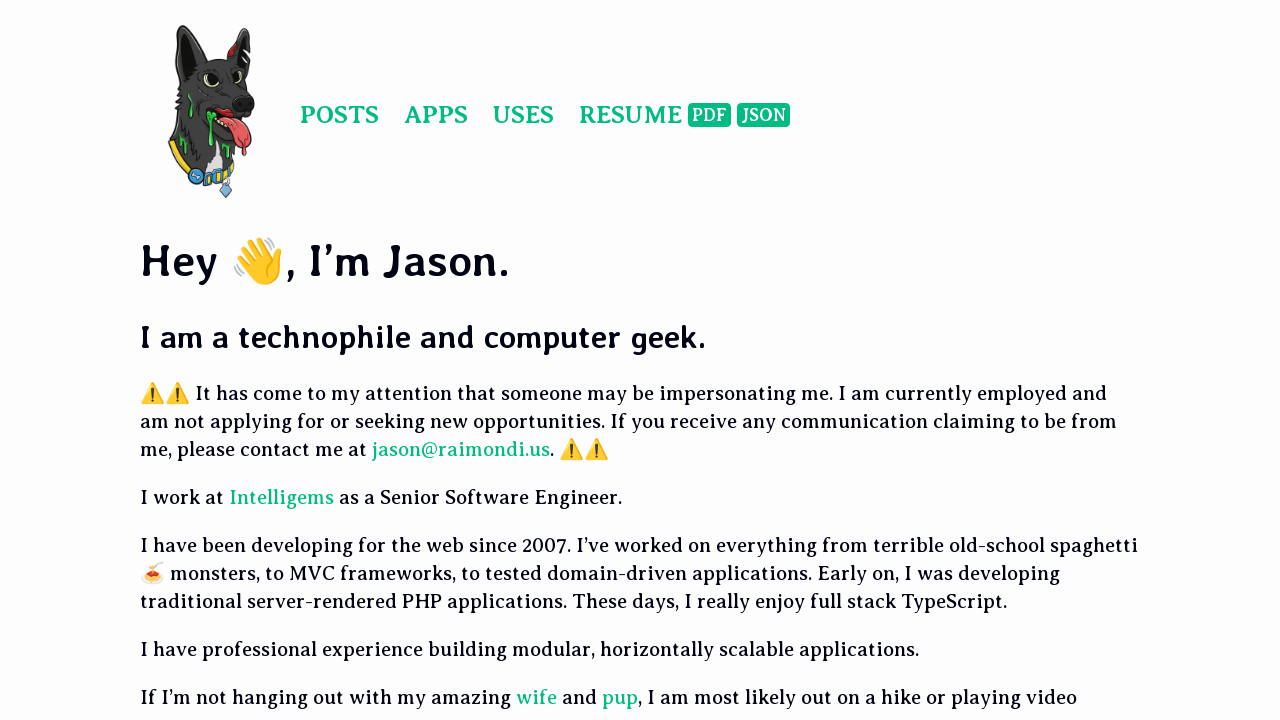

Navigated to https://jasonraimondi.com
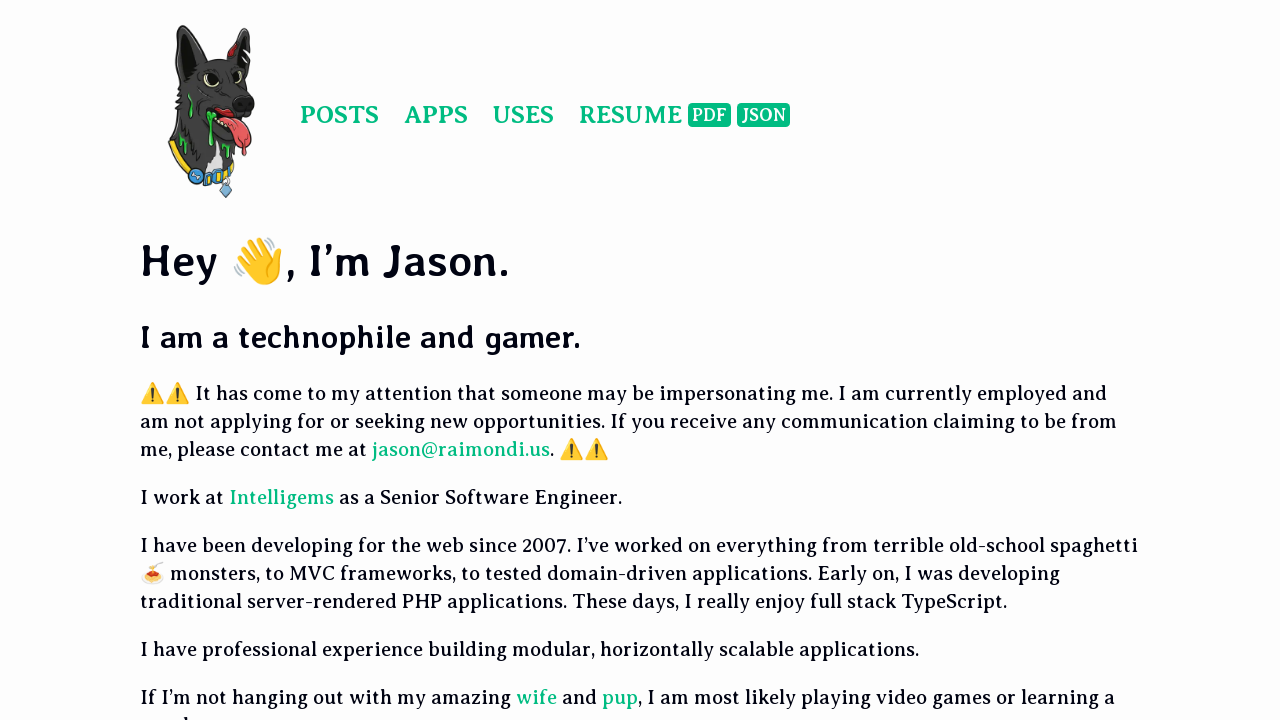

Page loaded successfully with valid response status code
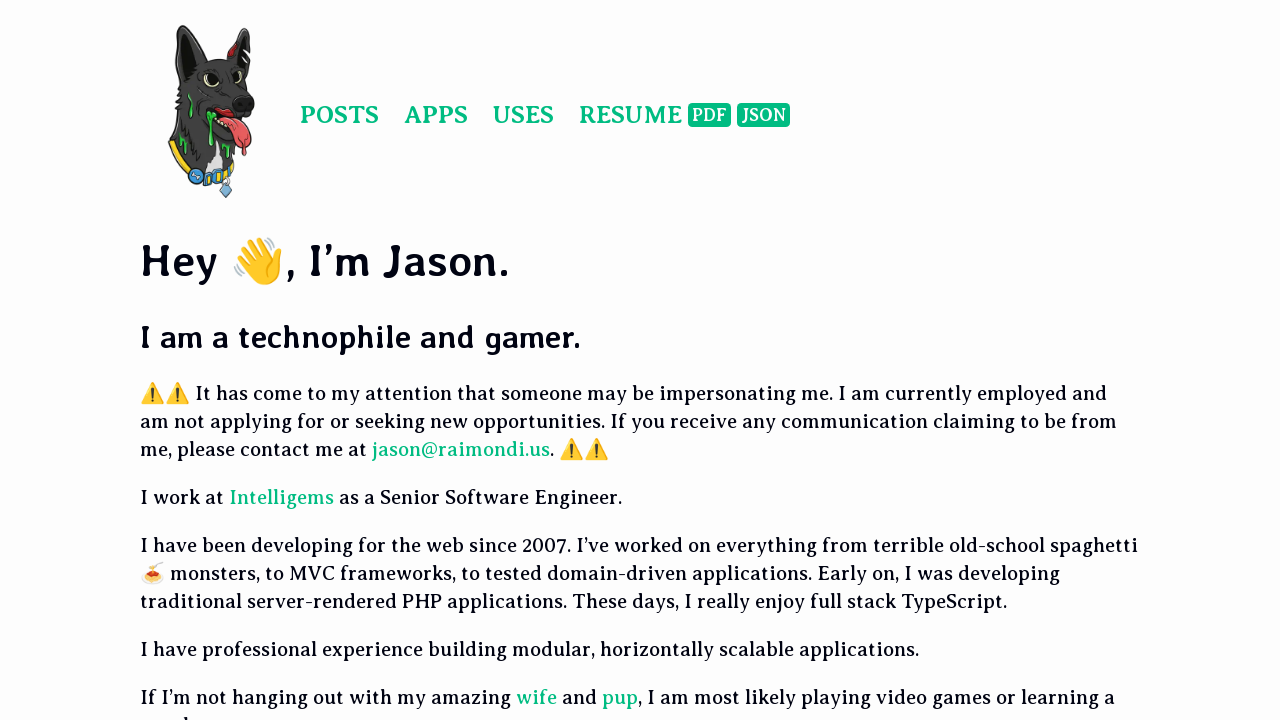

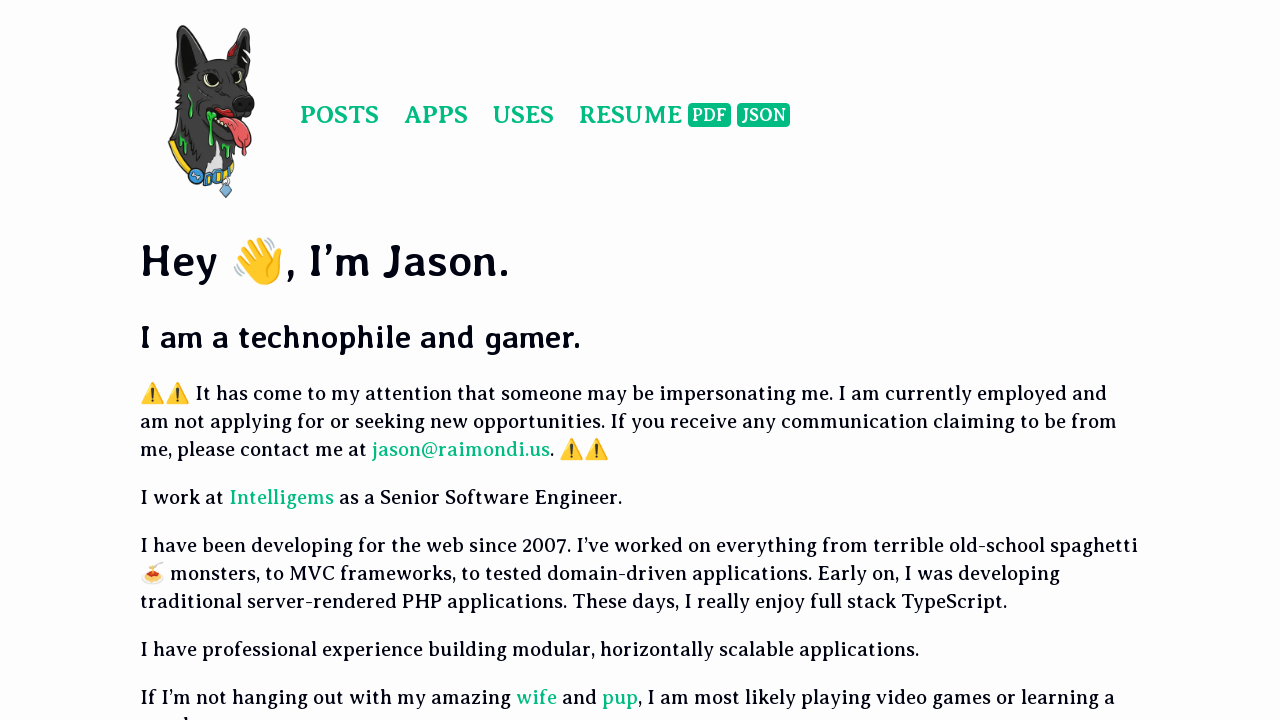